Tests that the website sets cookies when visited

Starting URL: https://prometheus.org.ua/

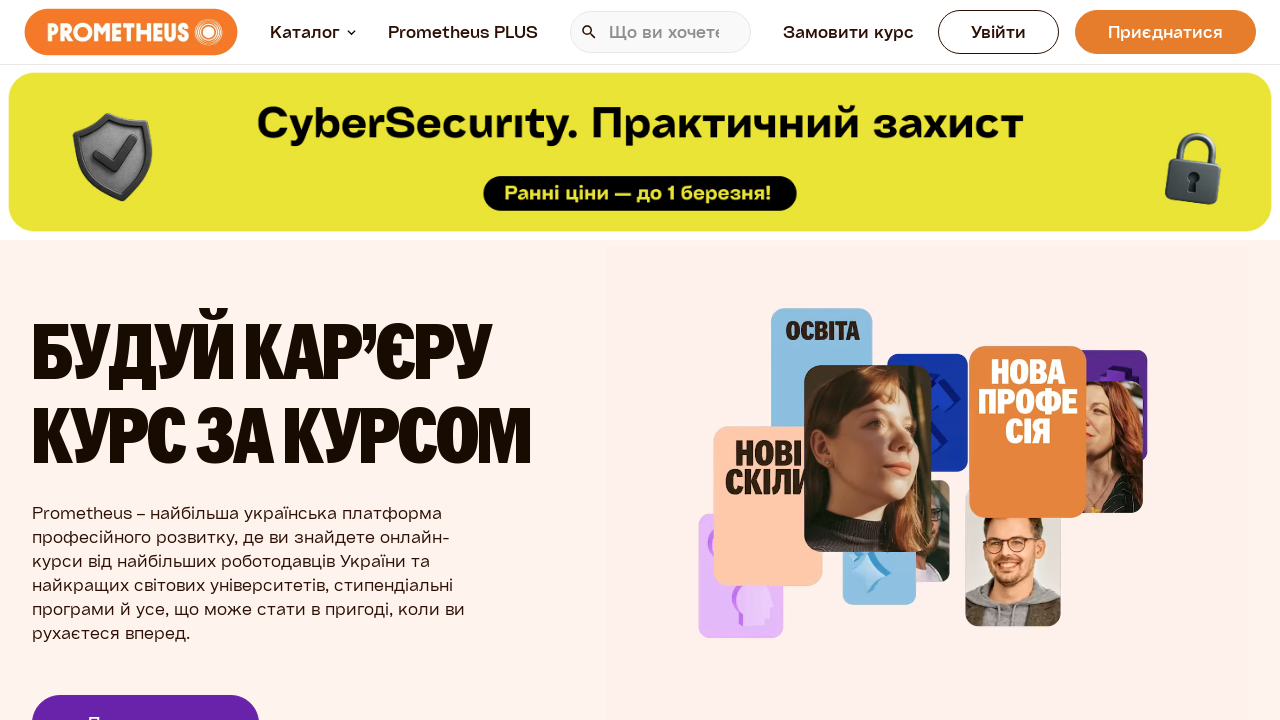

Navigated to https://prometheus.org.ua/
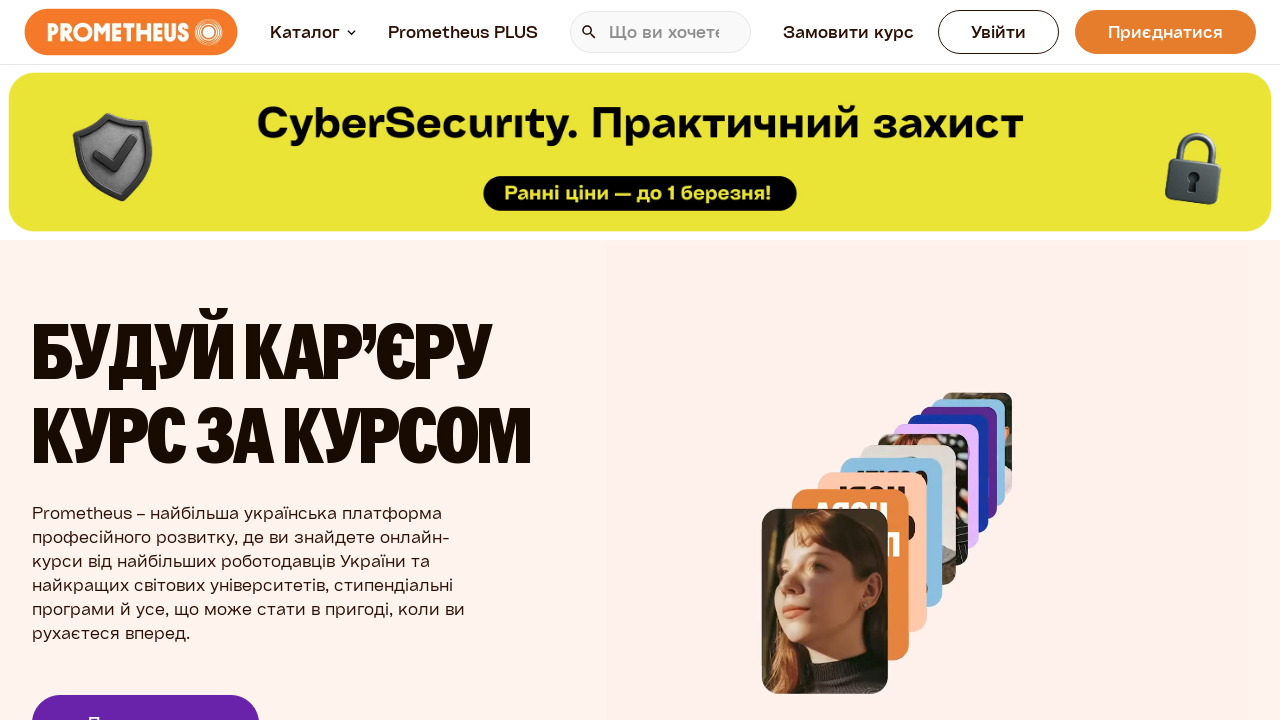

Page loaded and network idle state reached
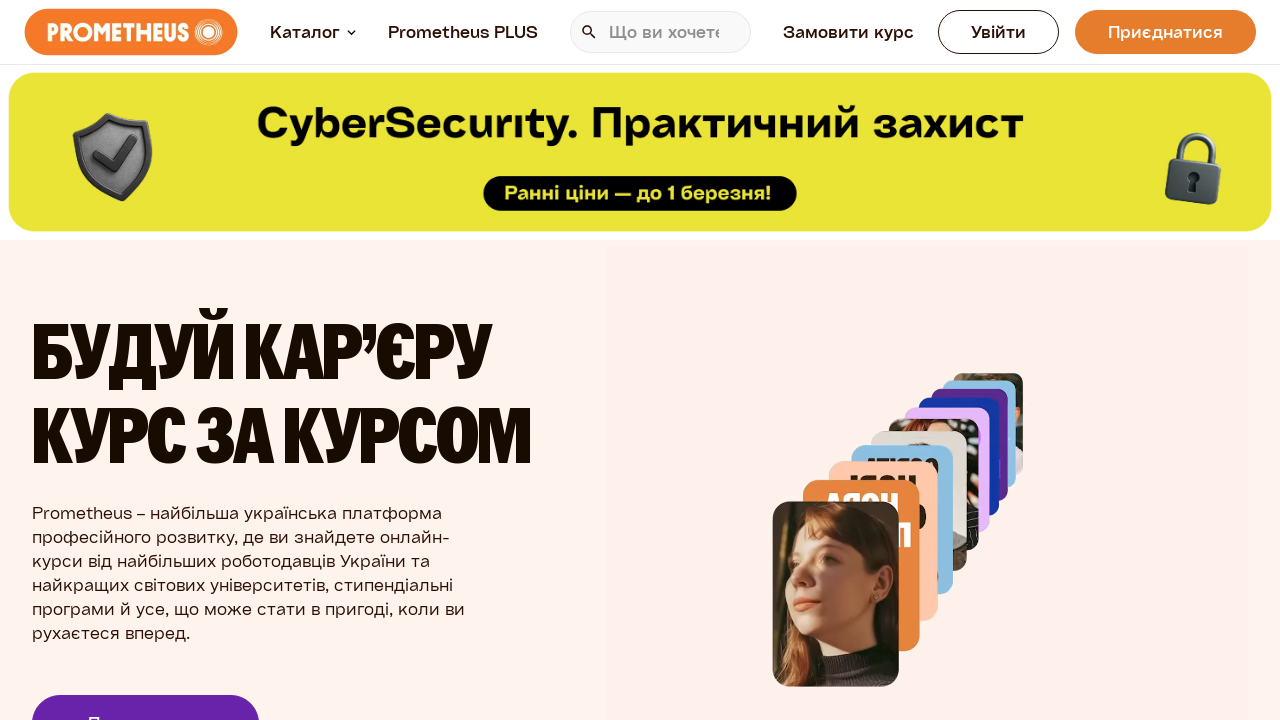

Retrieved cookies from context - found 22 cookie(s)
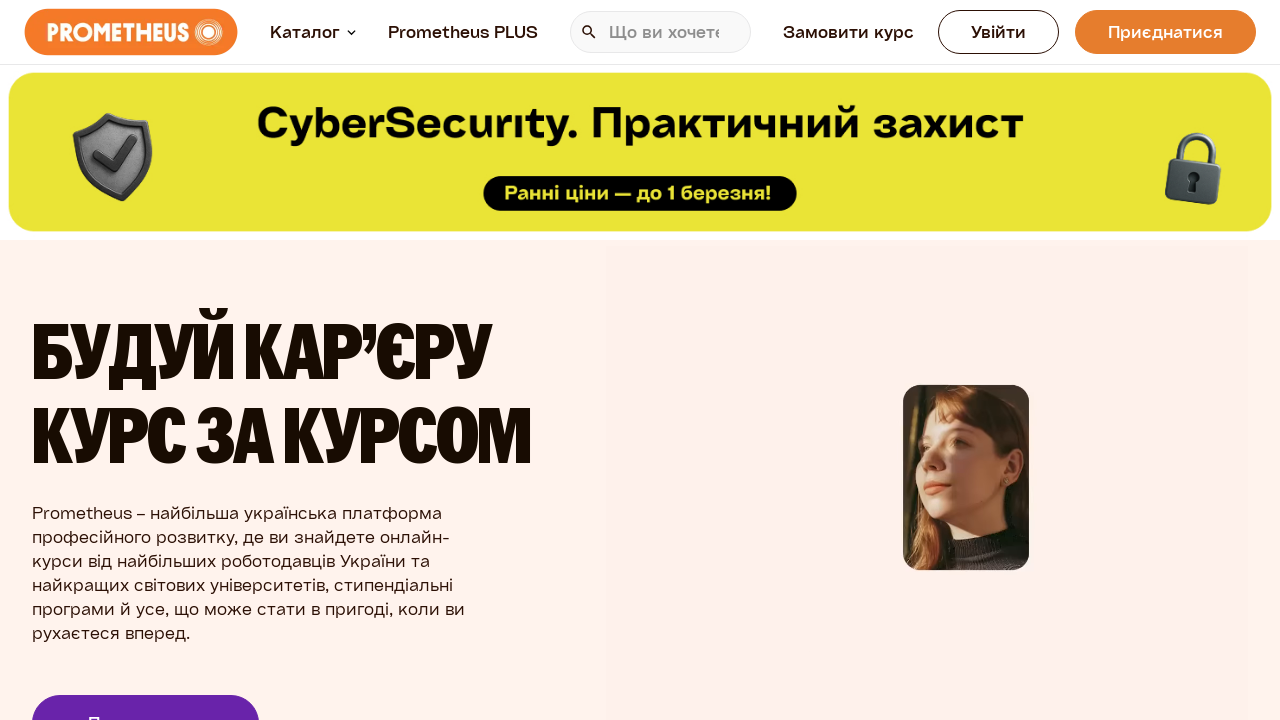

Asserted that cookies were successfully set on the website
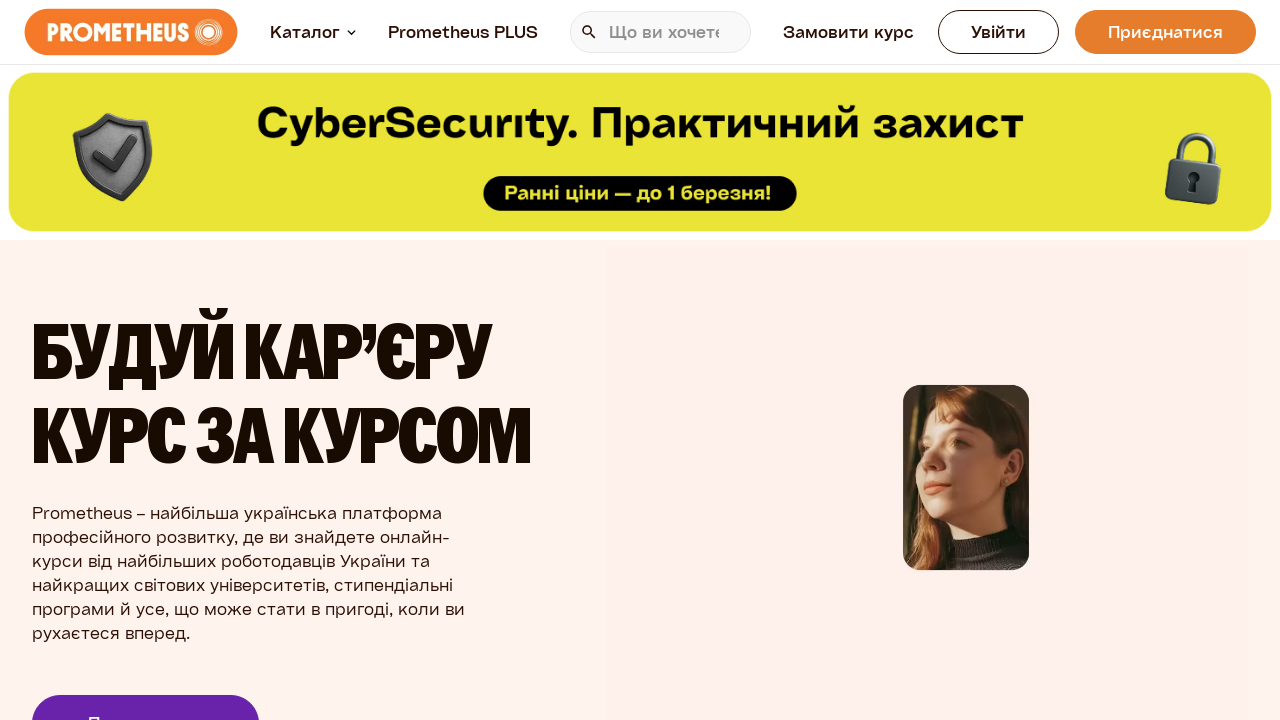

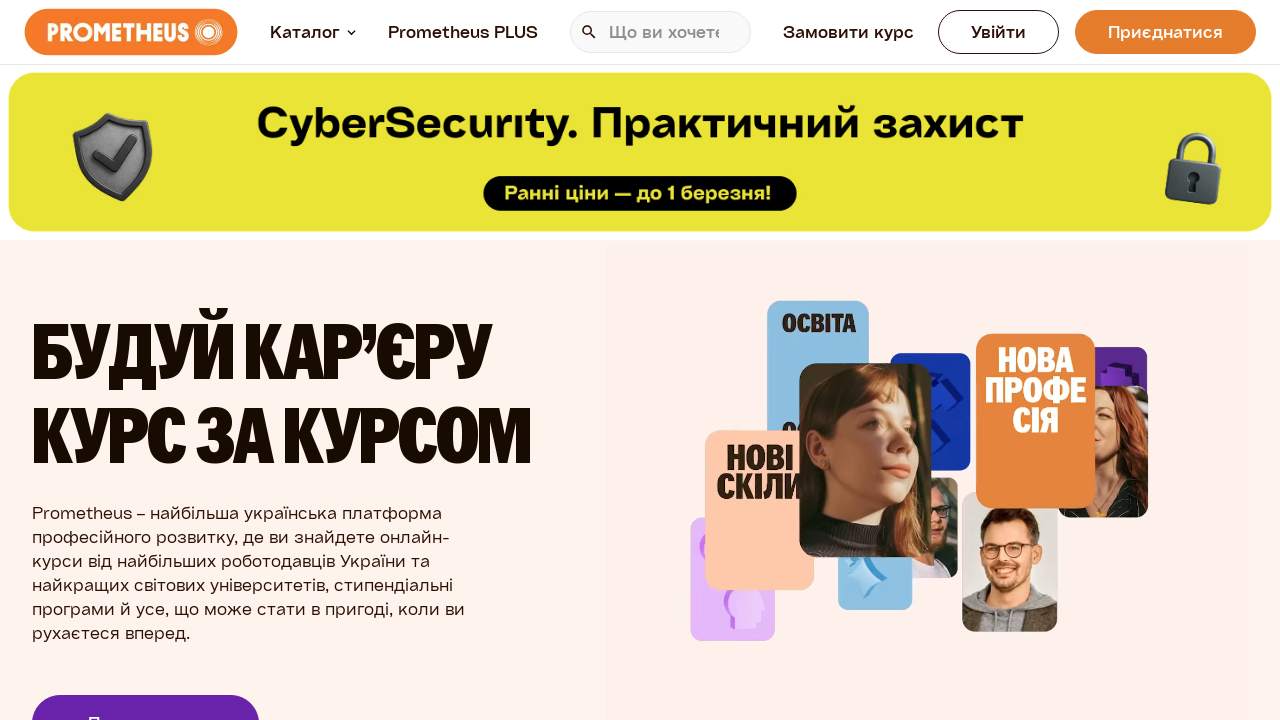